Verifies the dimensions of an image element on the Ynet homepage

Starting URL: https://www.ynet.co.il/home/0,7340,L-8,00.html

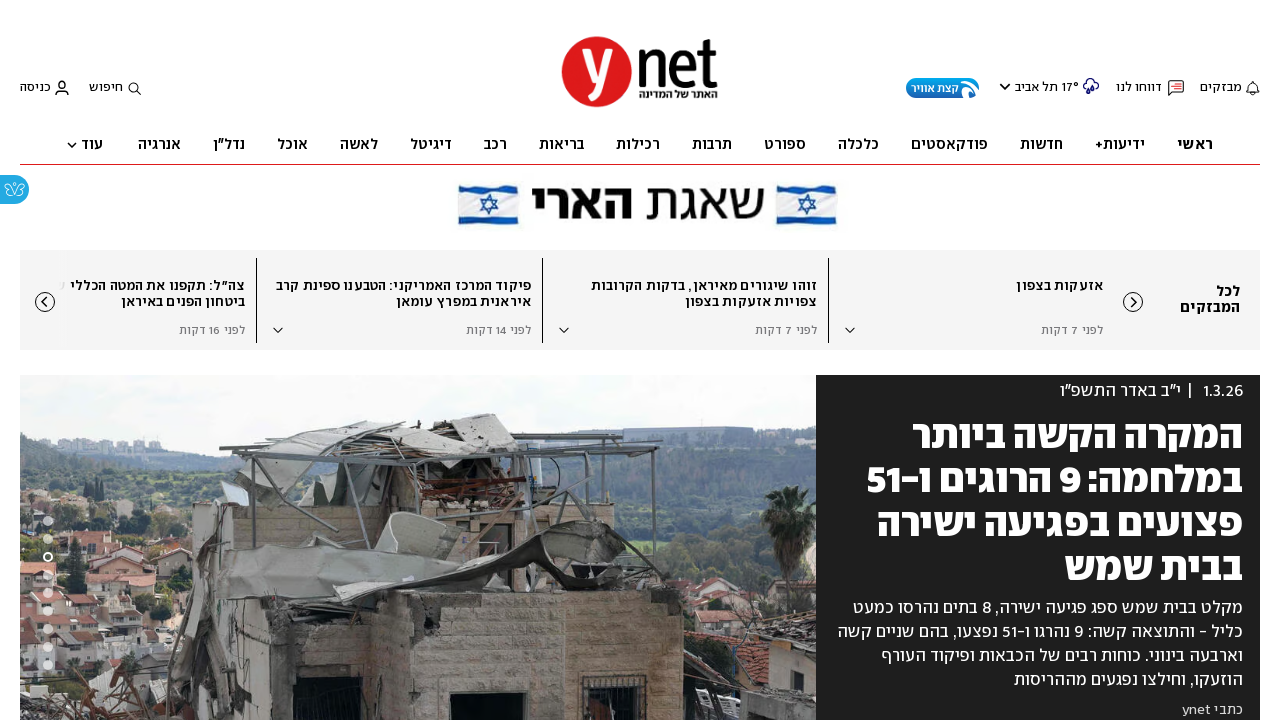

Waited for media image element to load on Ynet homepage
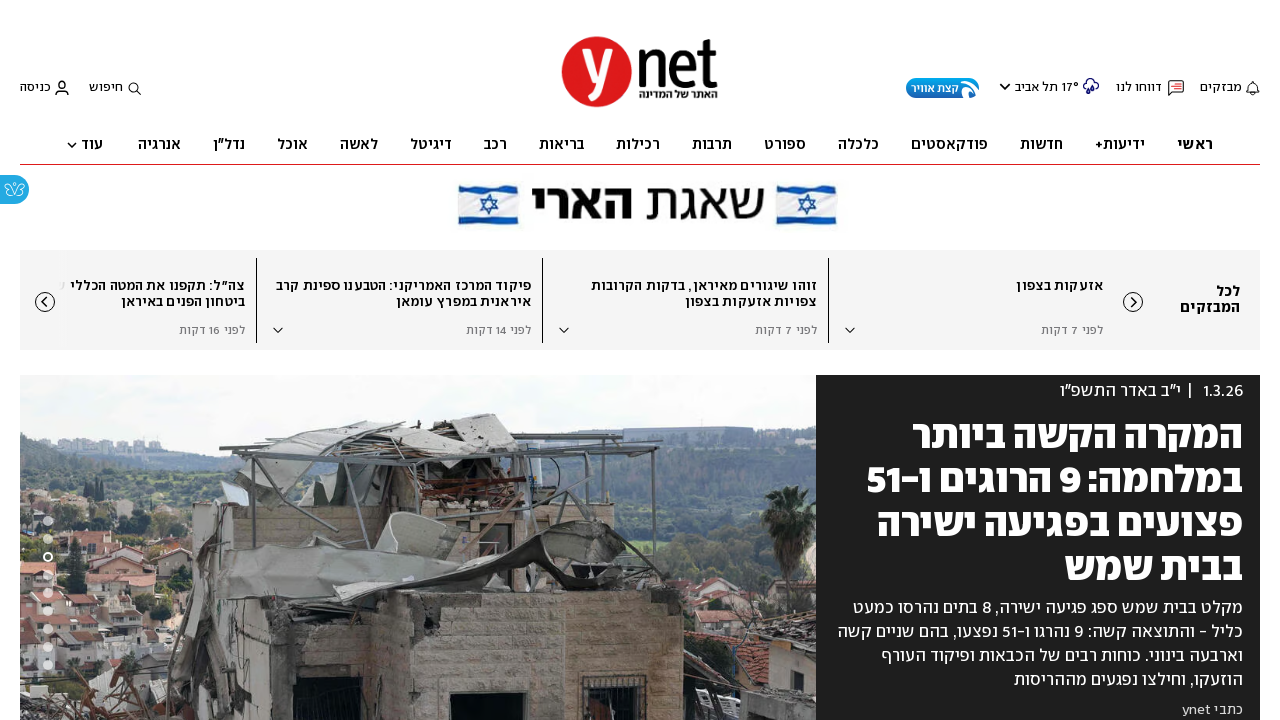

Located first media image element
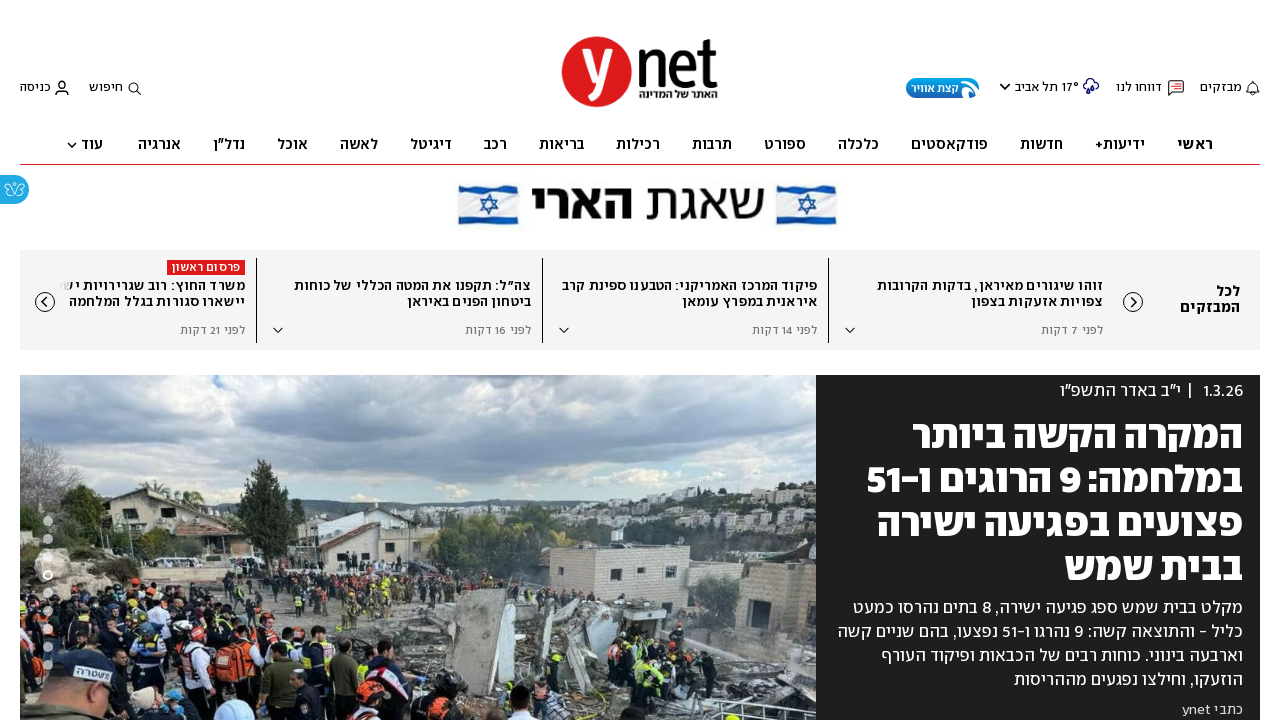

Verified that media image element is visible
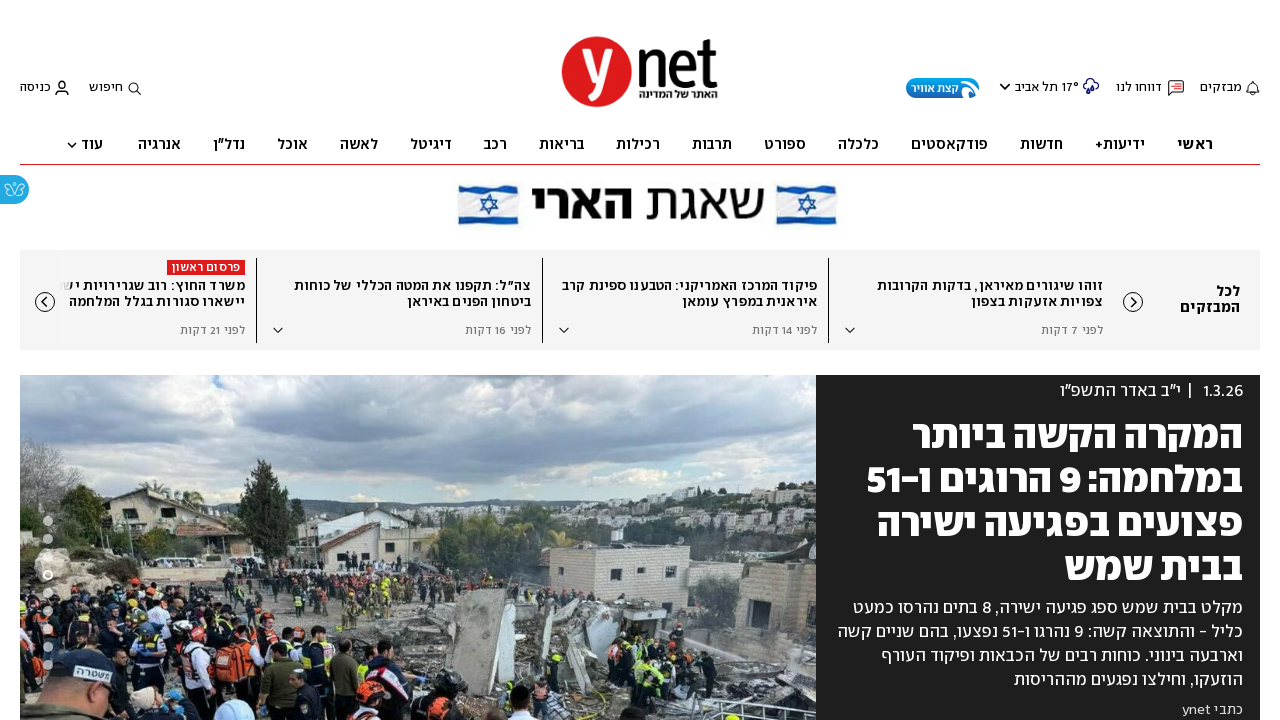

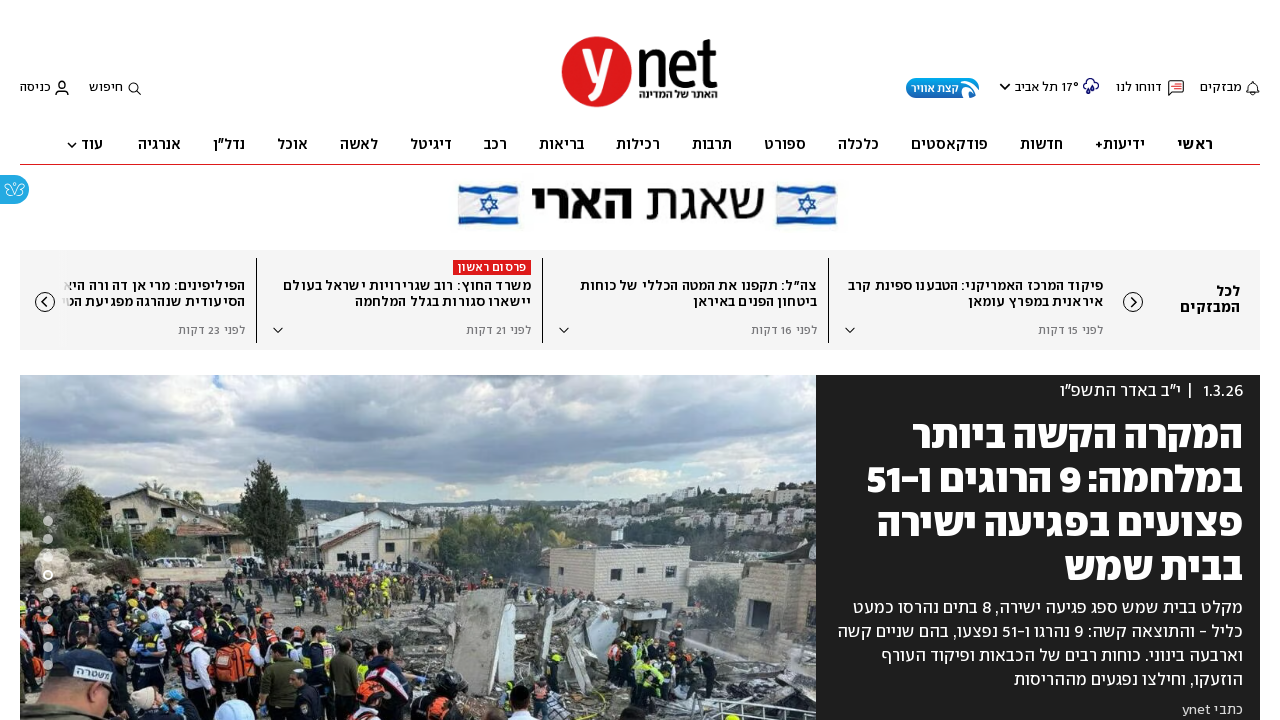